Tests editing a todo item by double-clicking and changing the text

Starting URL: https://demo.playwright.dev/todomvc

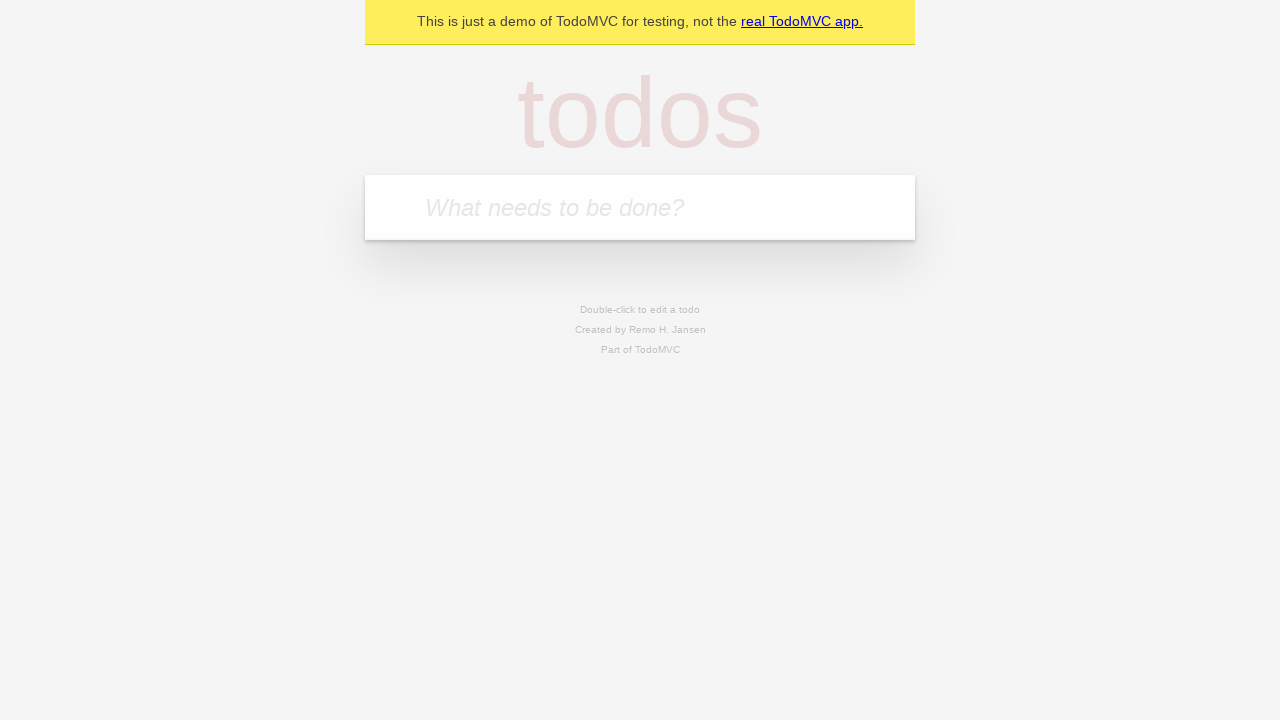

Filled new todo input with 'buy some cheese' on .new-todo
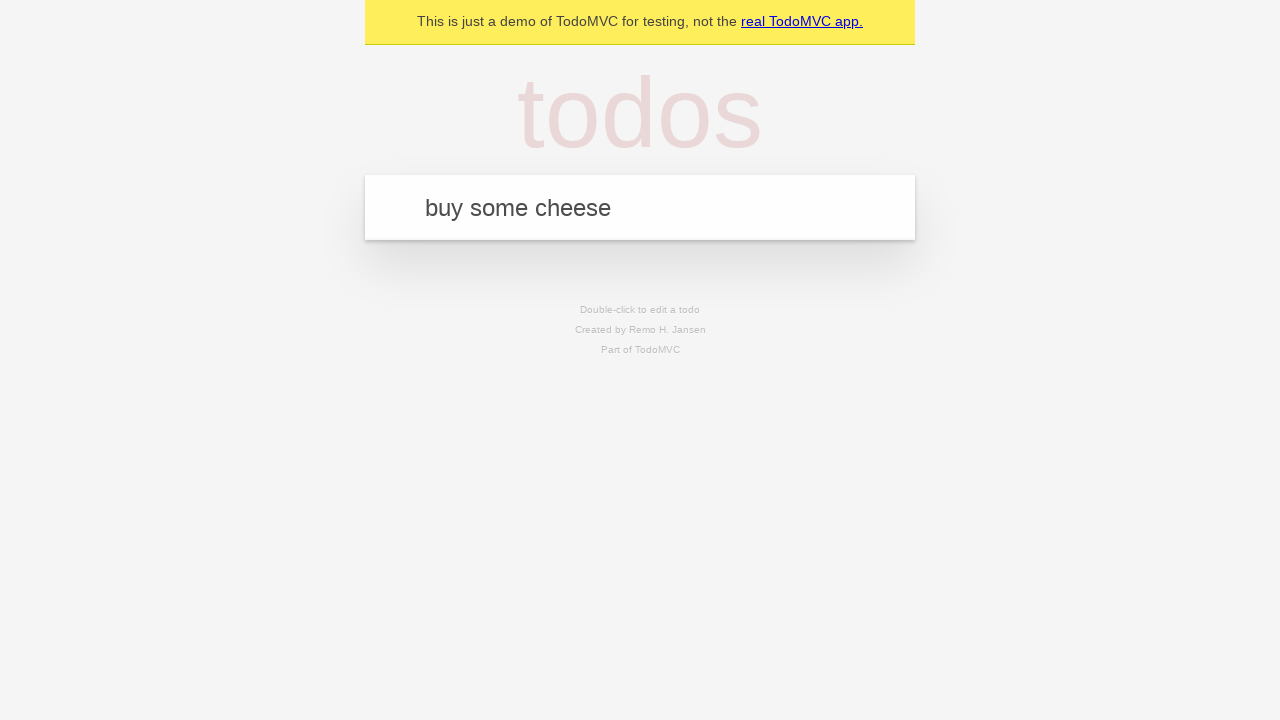

Pressed Enter to add first todo item on .new-todo
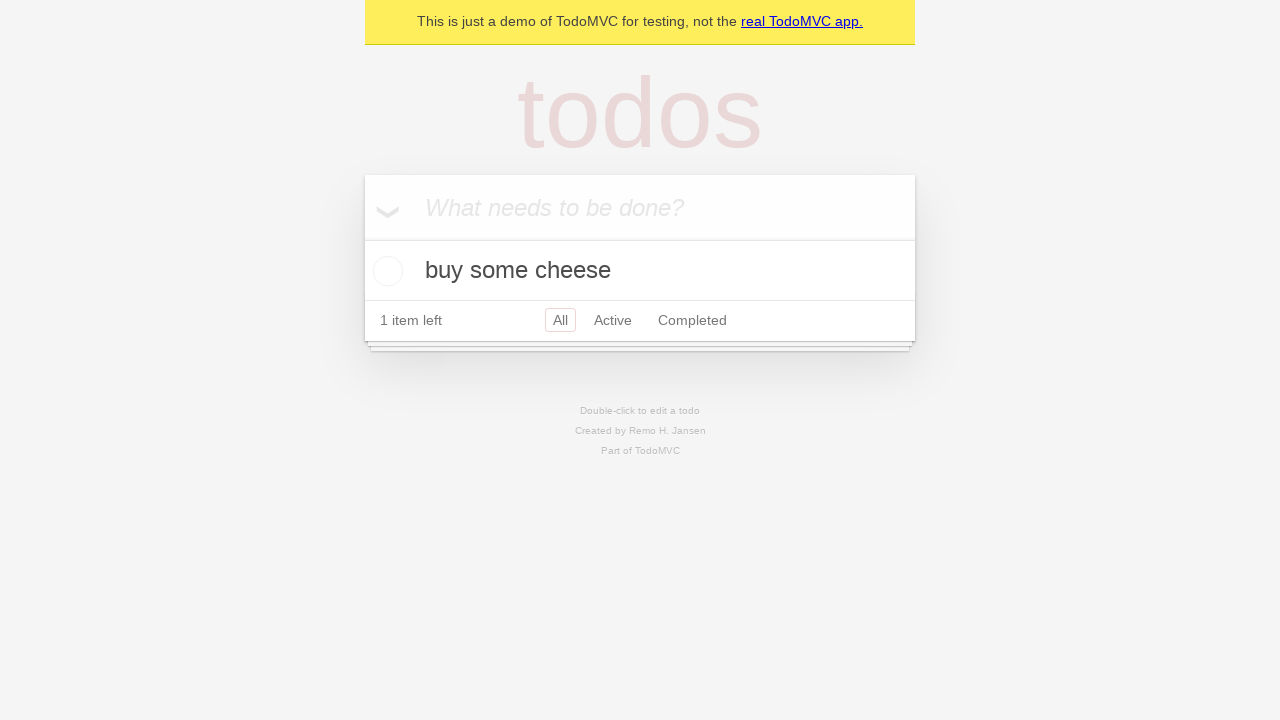

Filled new todo input with 'feed the cat' on .new-todo
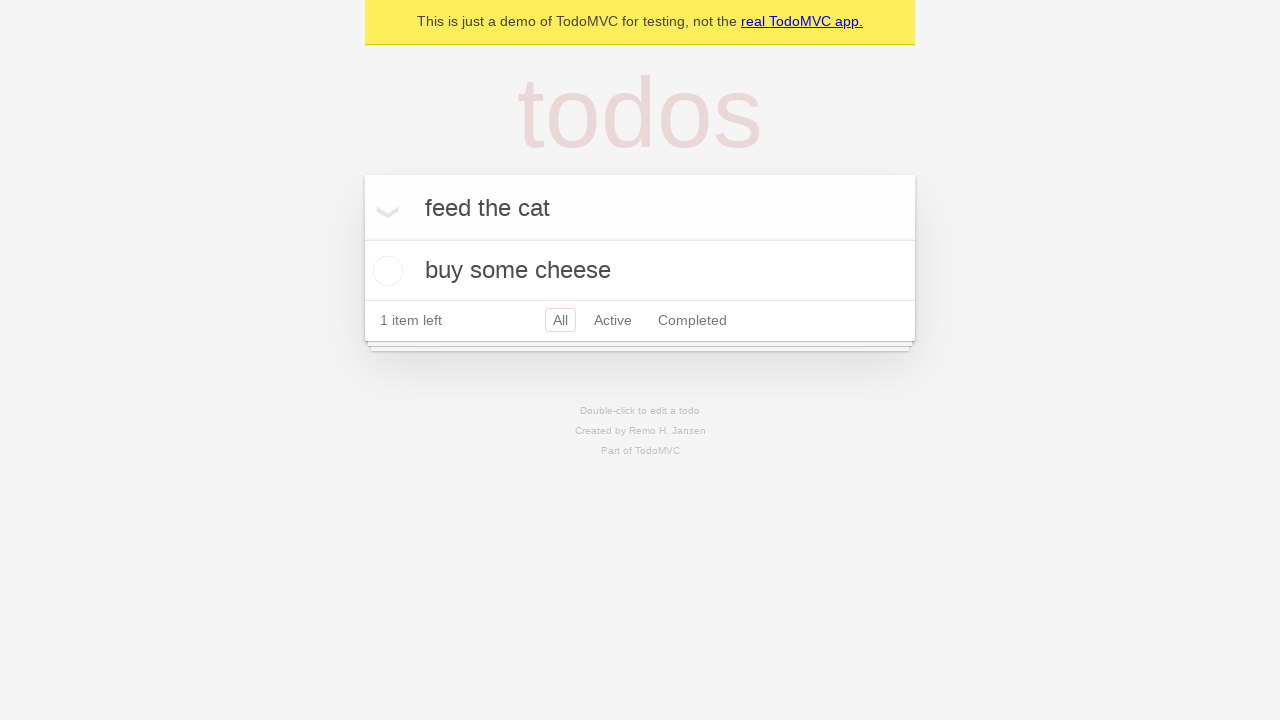

Pressed Enter to add second todo item on .new-todo
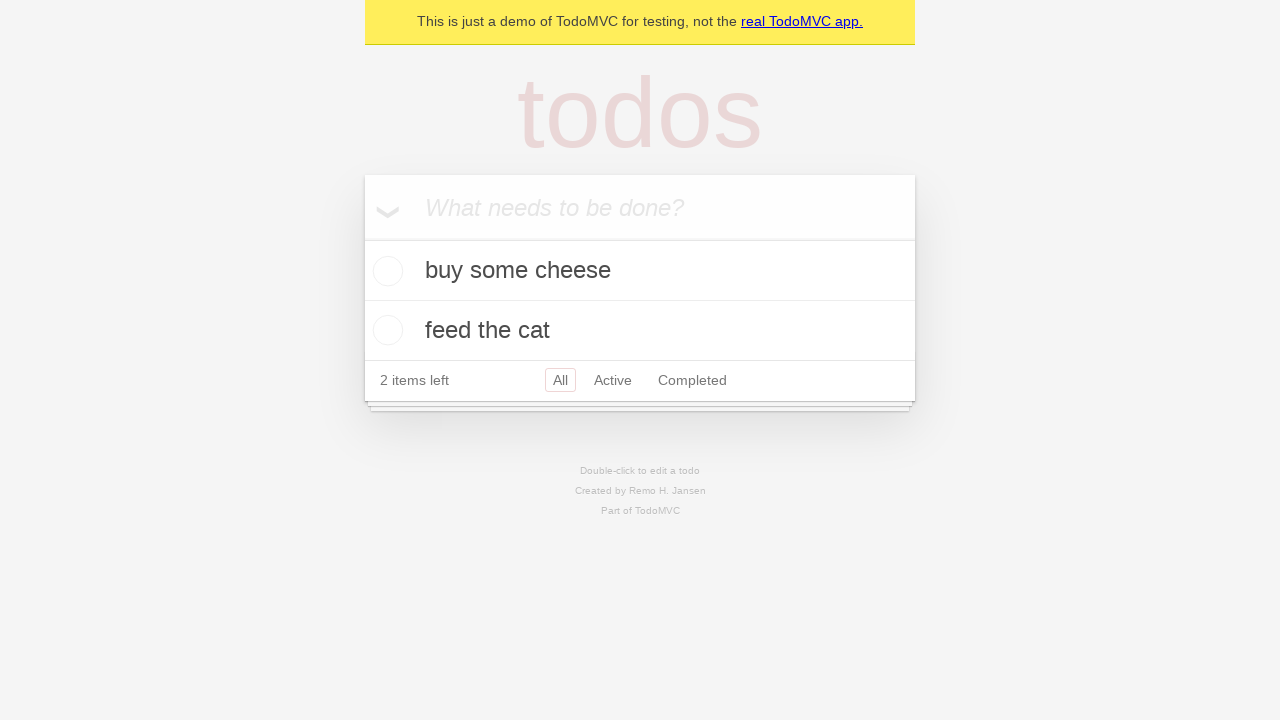

Filled new todo input with 'book a doctors appointment' on .new-todo
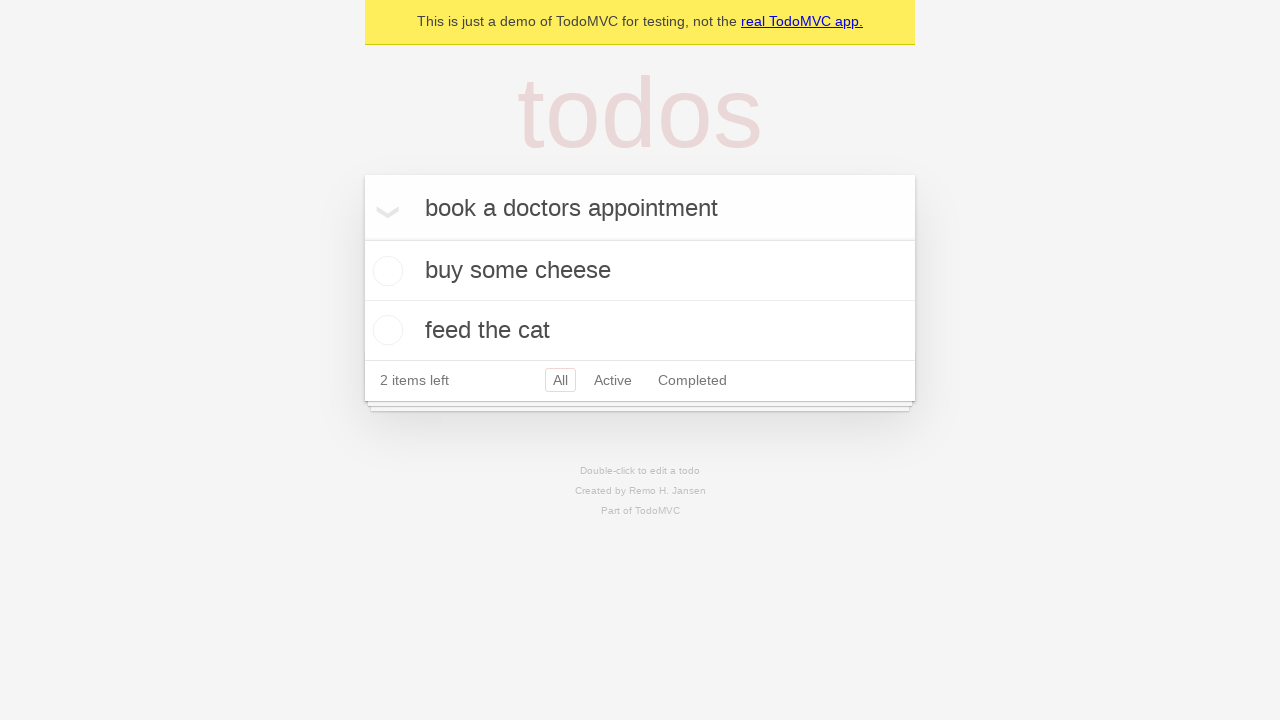

Pressed Enter to add third todo item on .new-todo
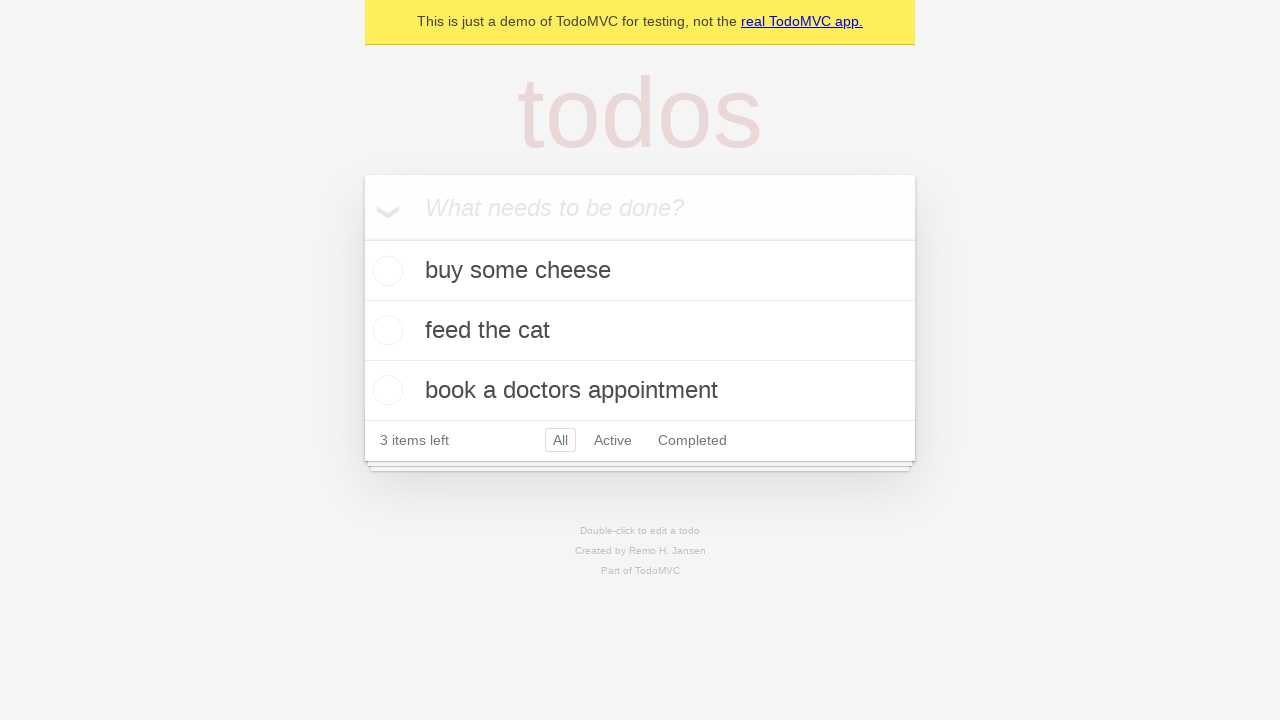

Waited for all three todo items to appear
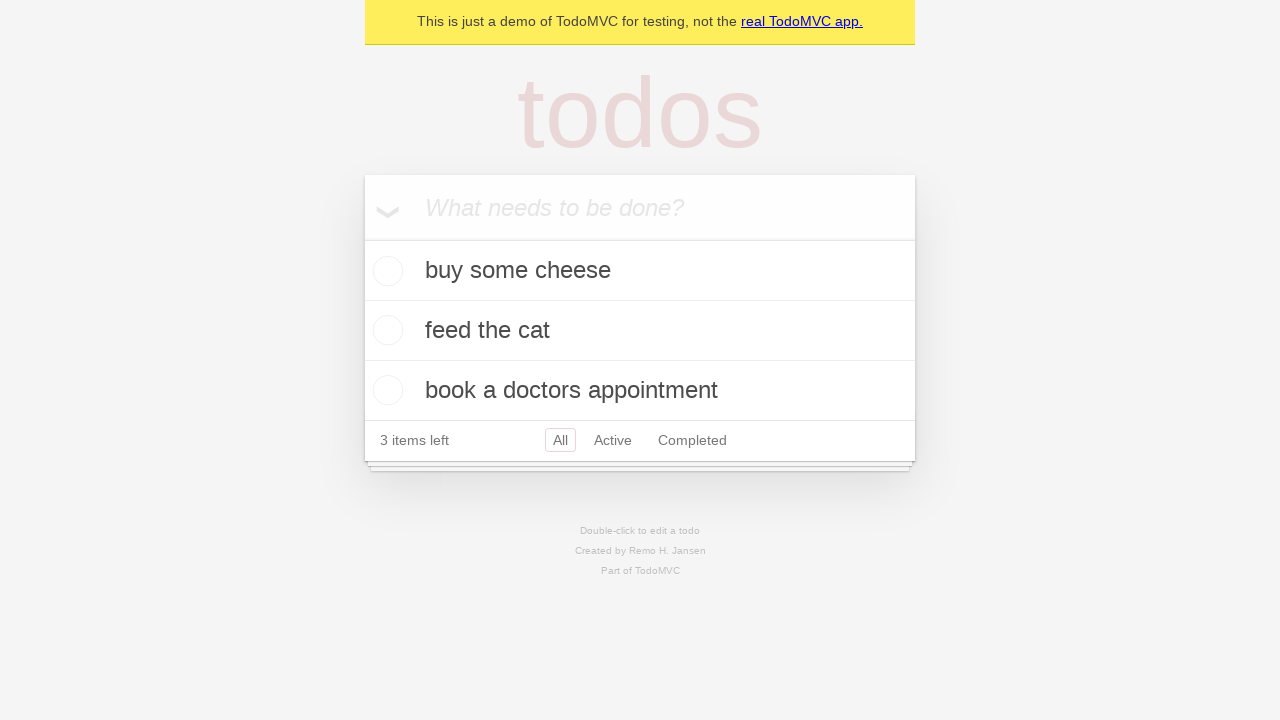

Double-clicked second todo item to enter edit mode at (640, 331) on .todo-list li >> nth=1
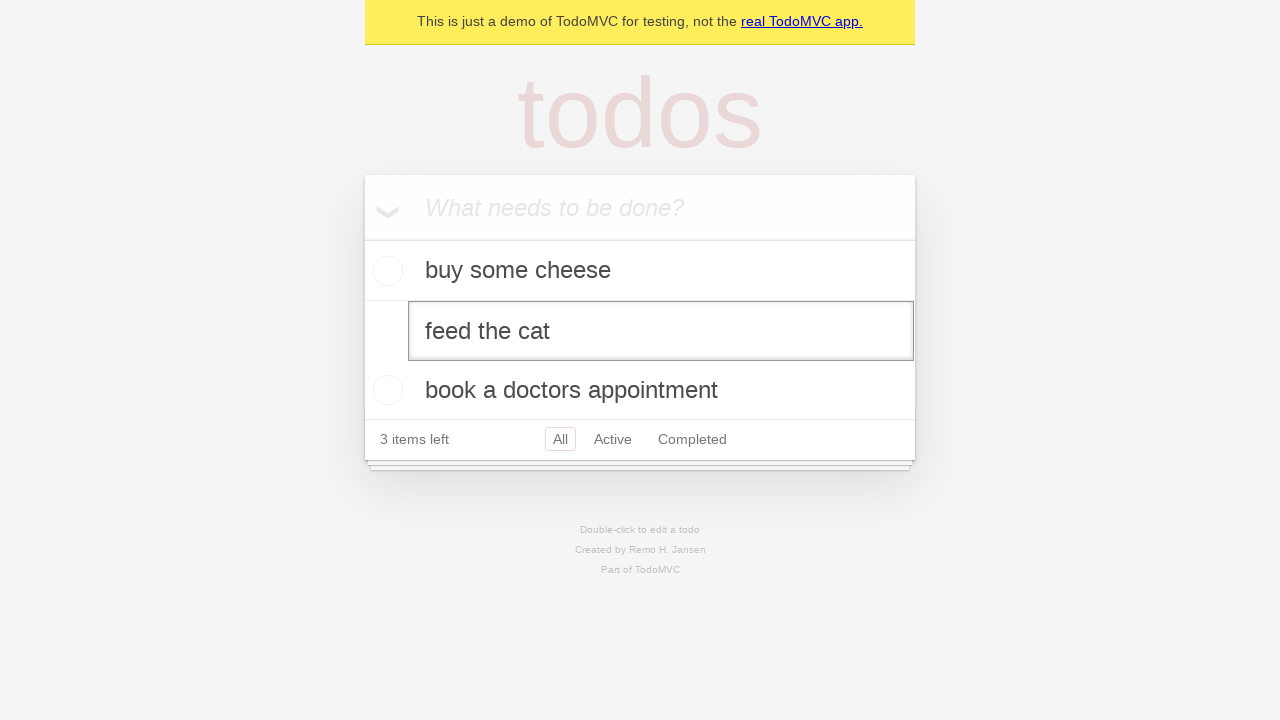

Changed second todo text to 'buy some sausages' on .todo-list li >> nth=1 >> .edit
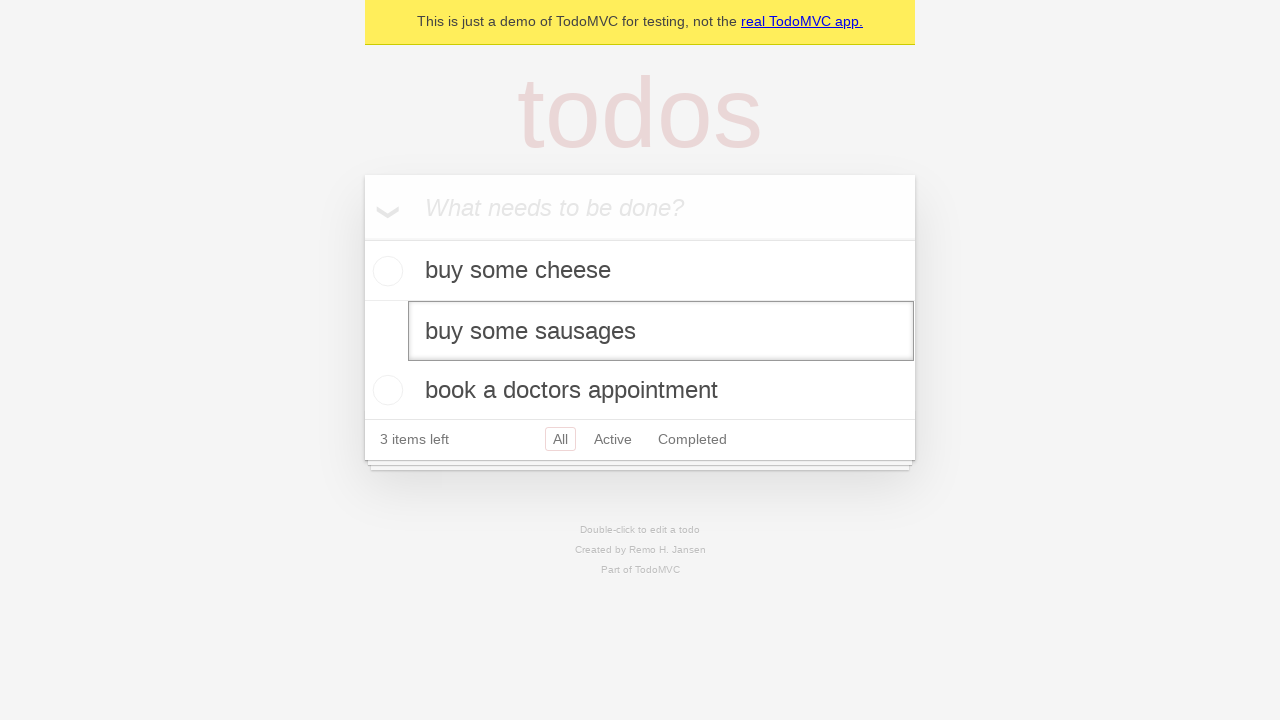

Pressed Enter to confirm todo item edit on .todo-list li >> nth=1 >> .edit
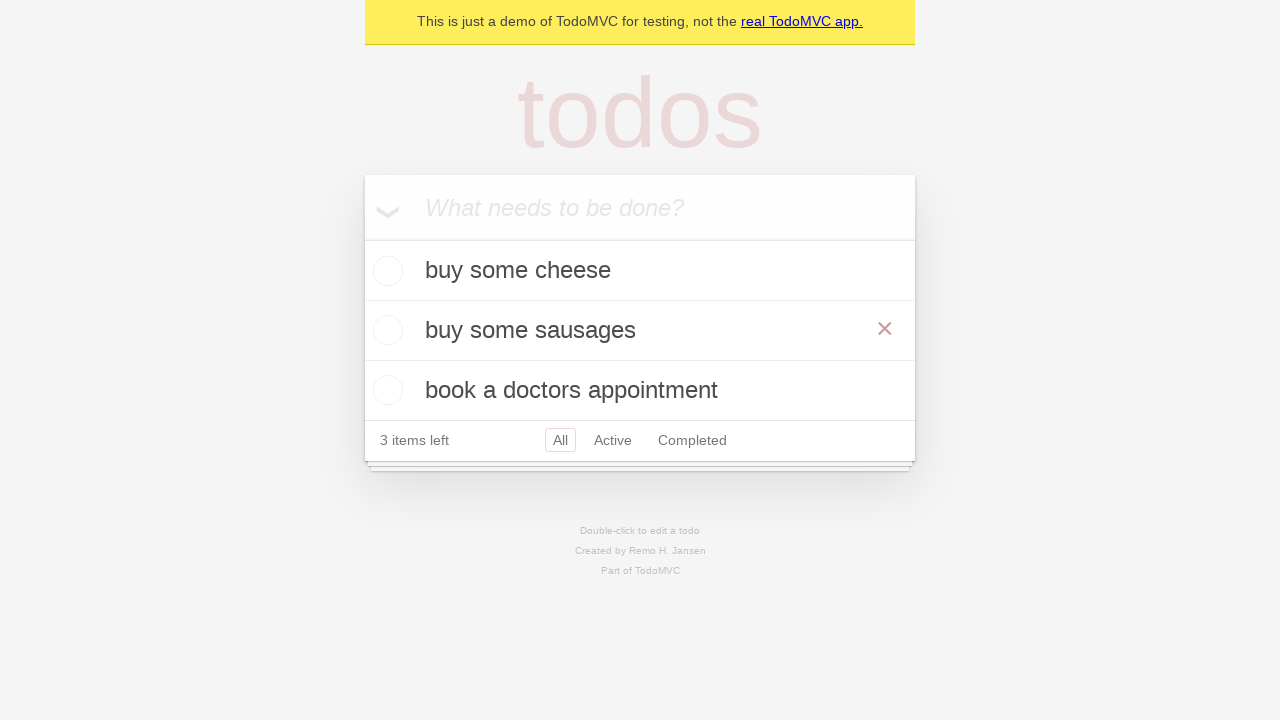

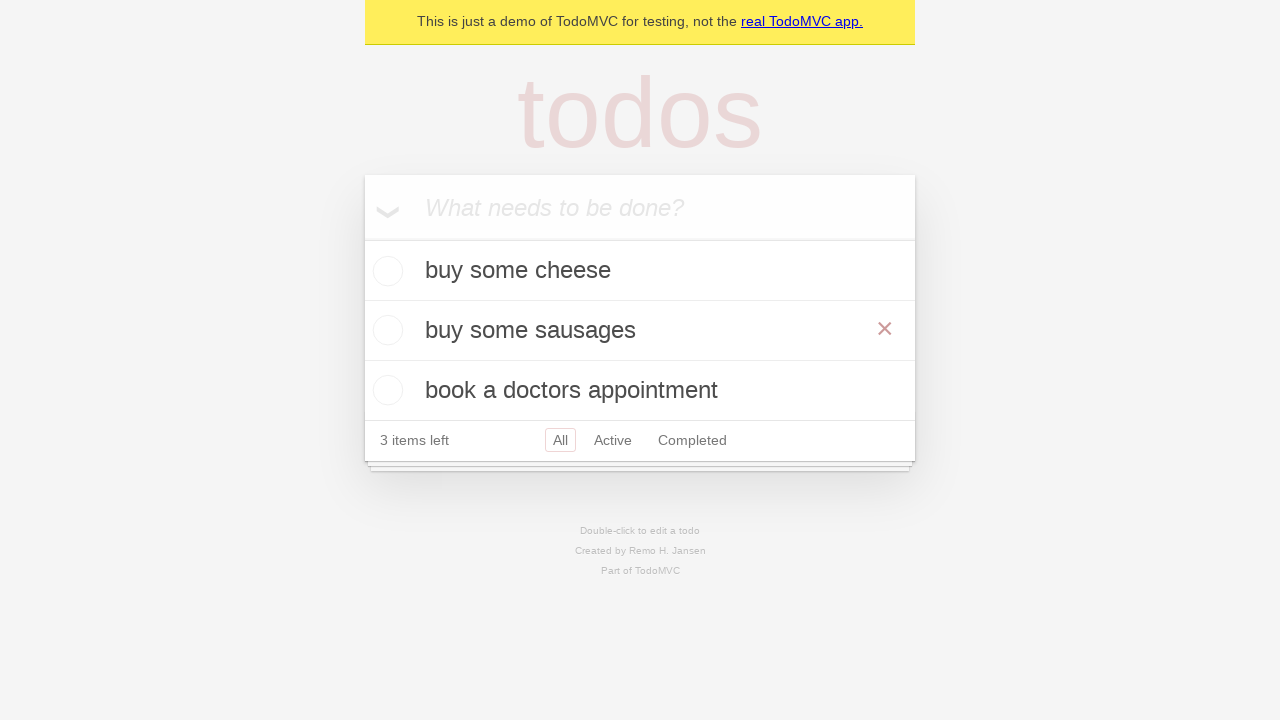